Tests form field input functionality by filling the first name field on a registration page and verifying the input value can be retrieved via attribute

Starting URL: https://naveenautomationlabs.com/opencart/index.php?route=account/register

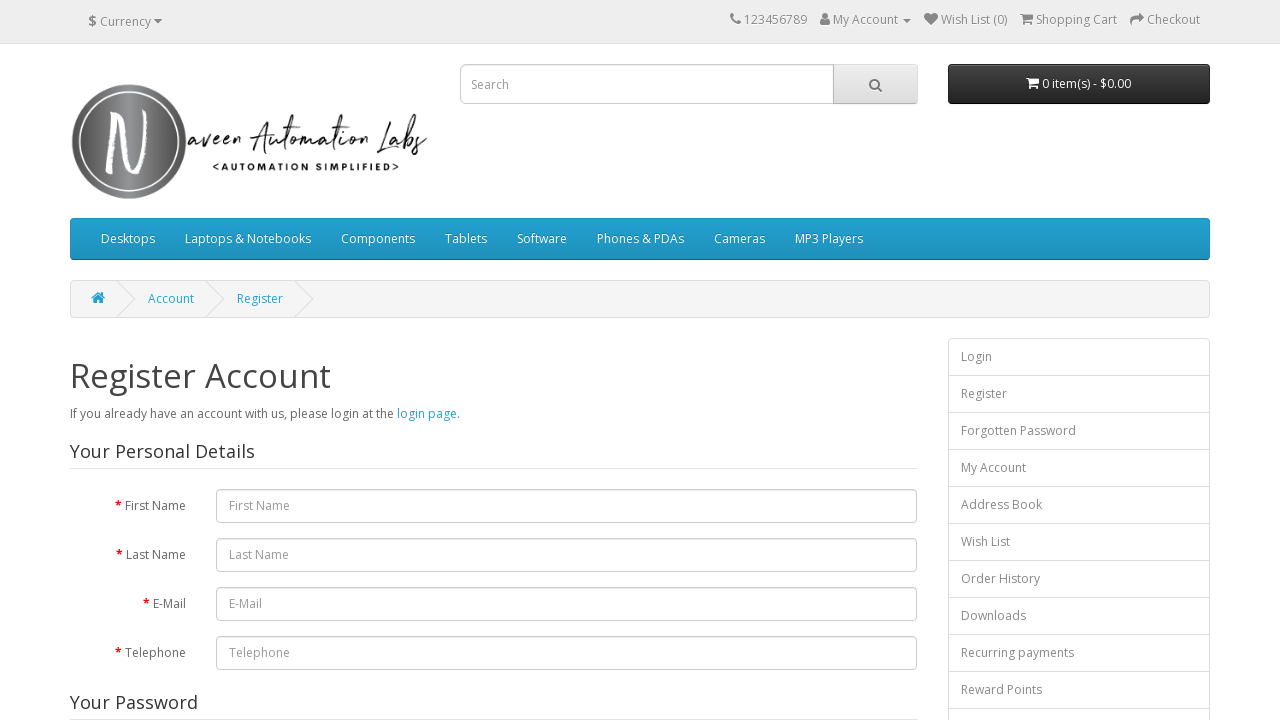

Filled first name field with 'naveenautomationlabs' on #input-firstname
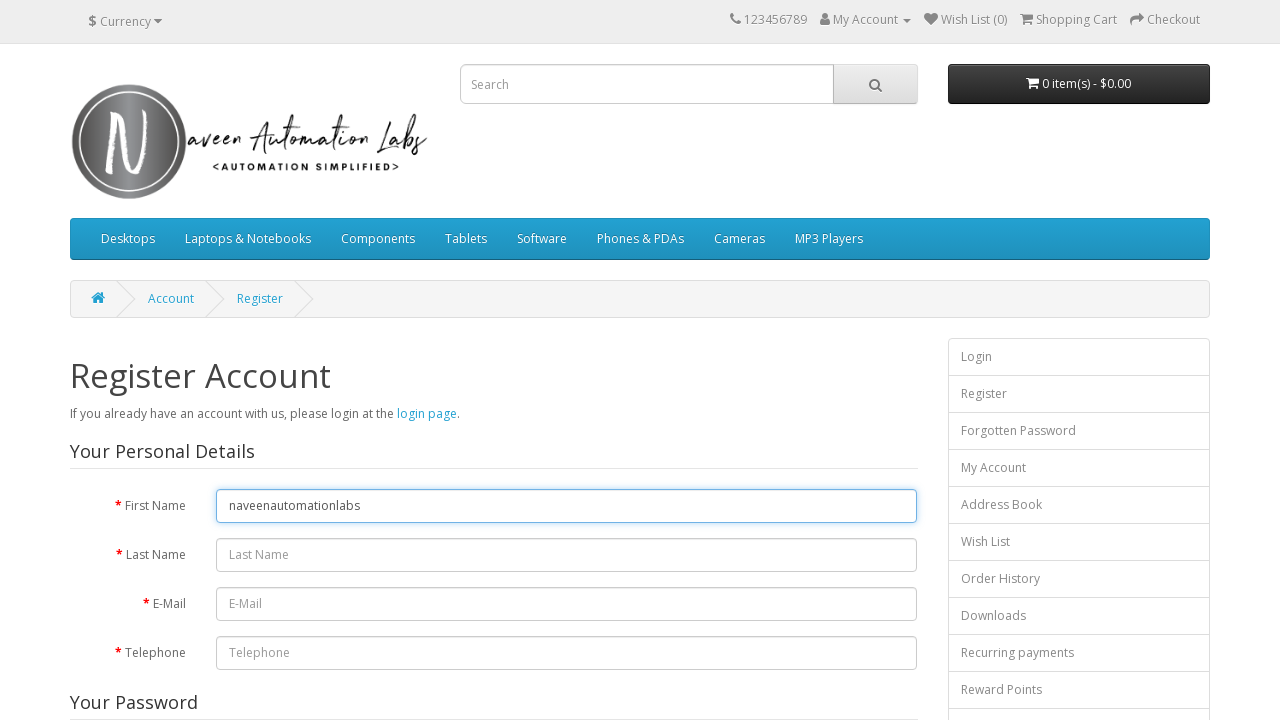

Retrieved first name field value attribute
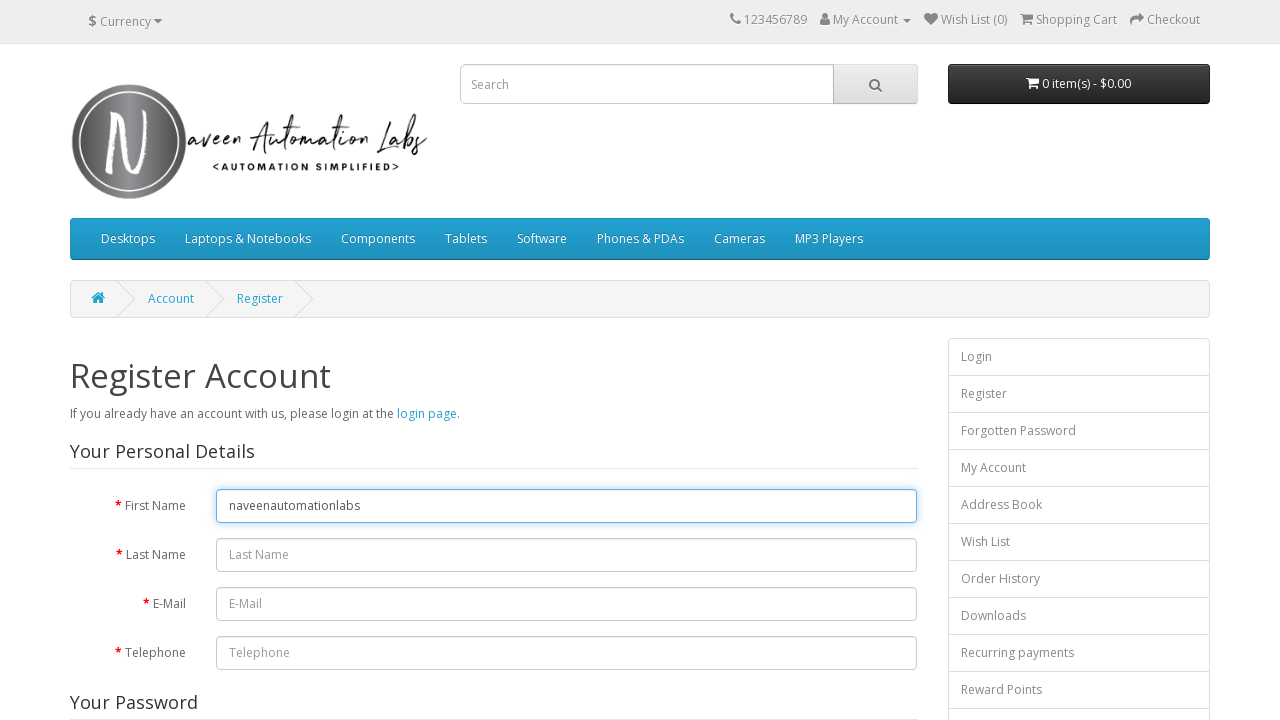

Verified first name value: 
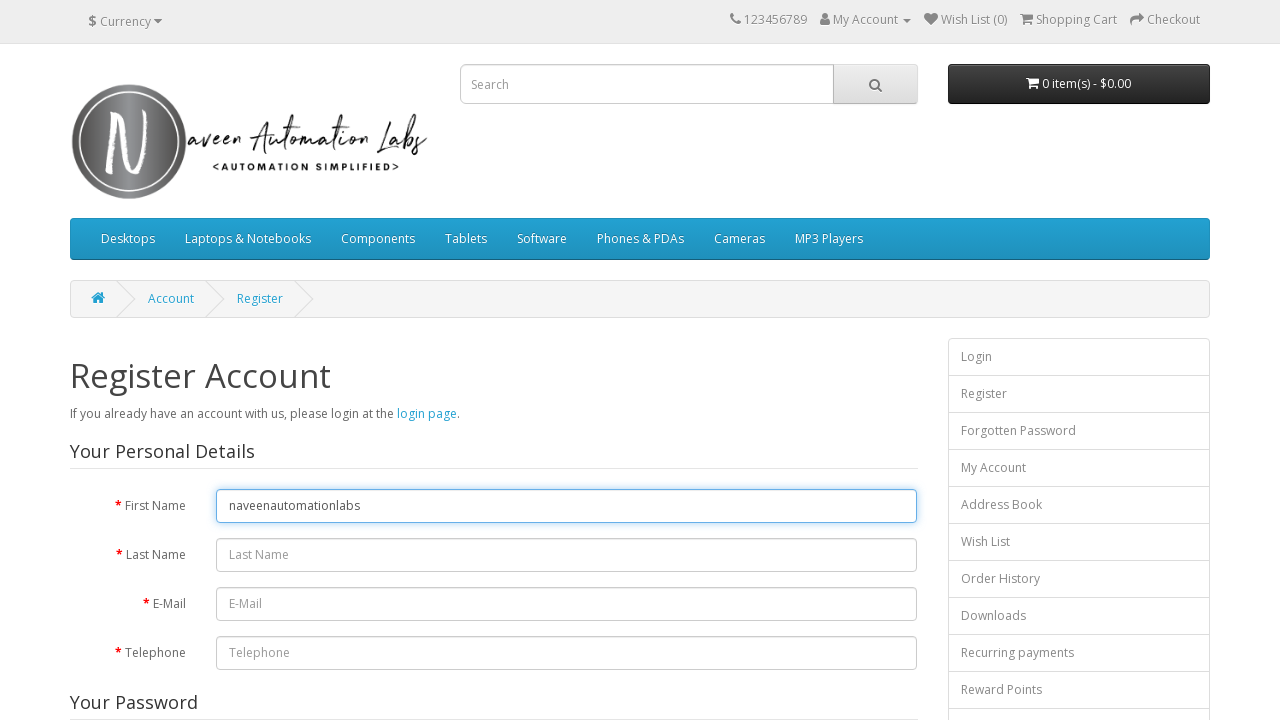

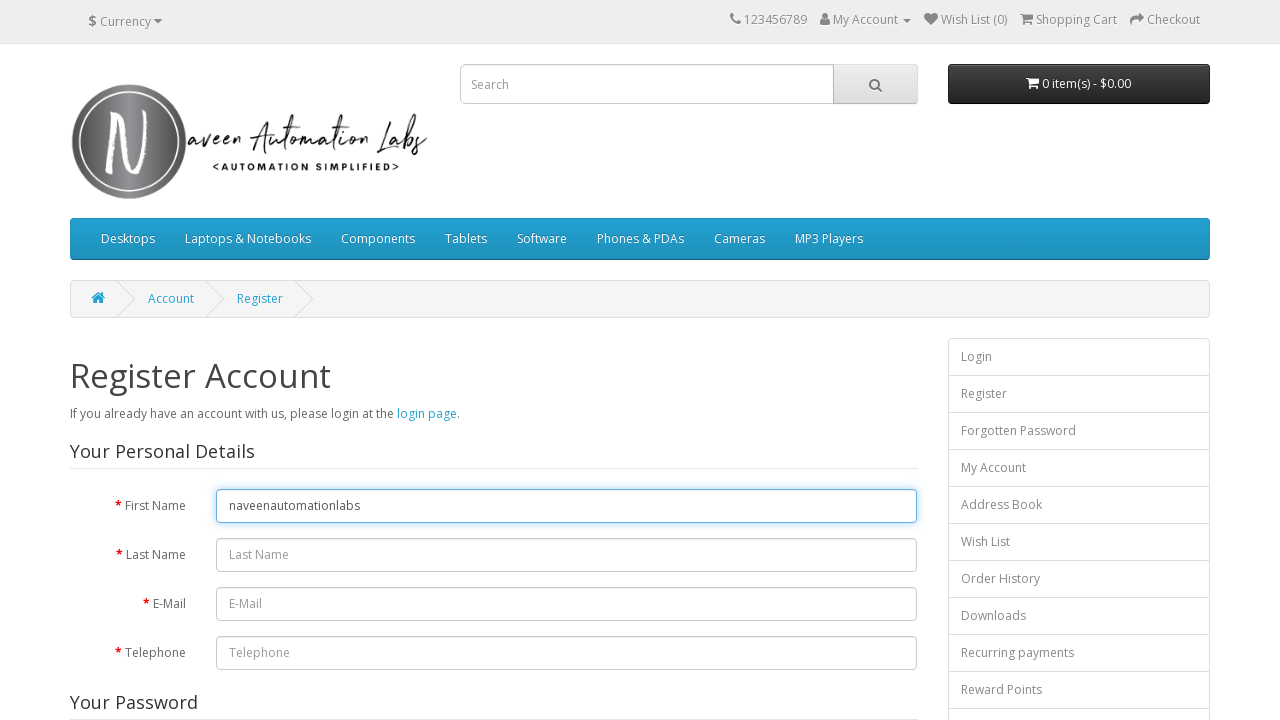